Tests editing a todo item by double-clicking, changing the text, and pressing Enter

Starting URL: https://demo.playwright.dev/todomvc

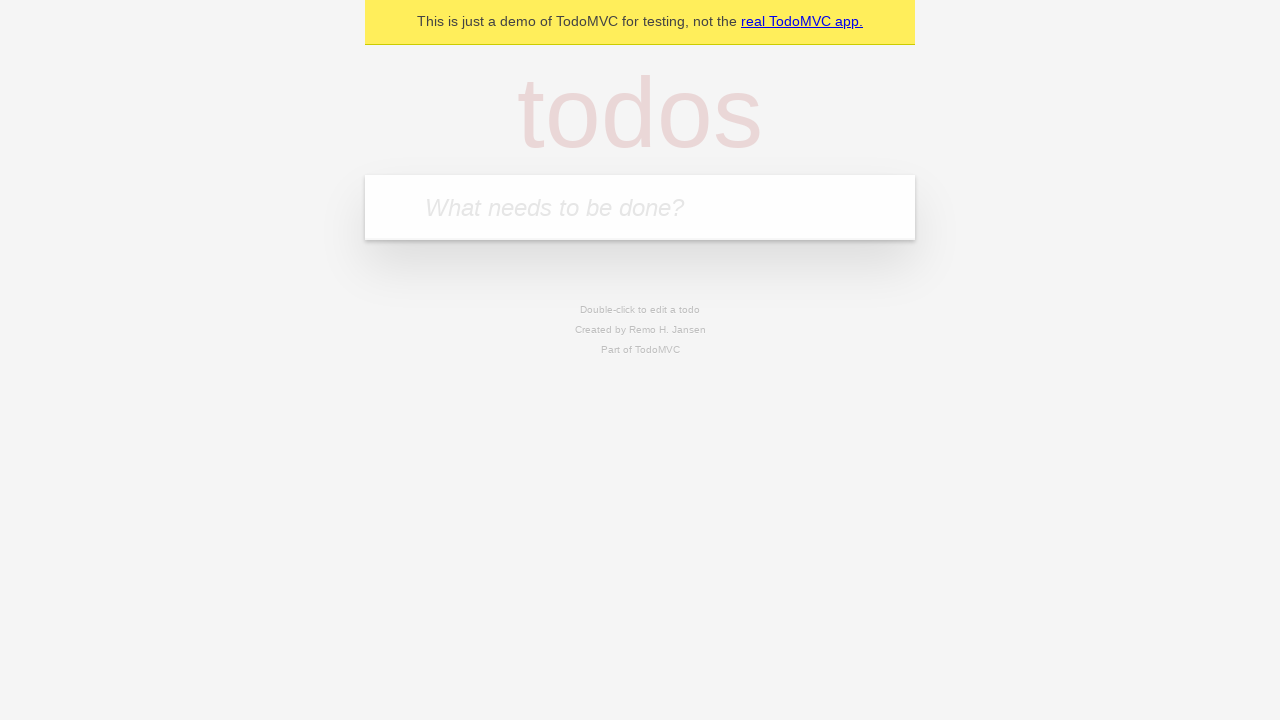

Filled new todo input with 'buy some cheese' on internal:attr=[placeholder="What needs to be done?"i]
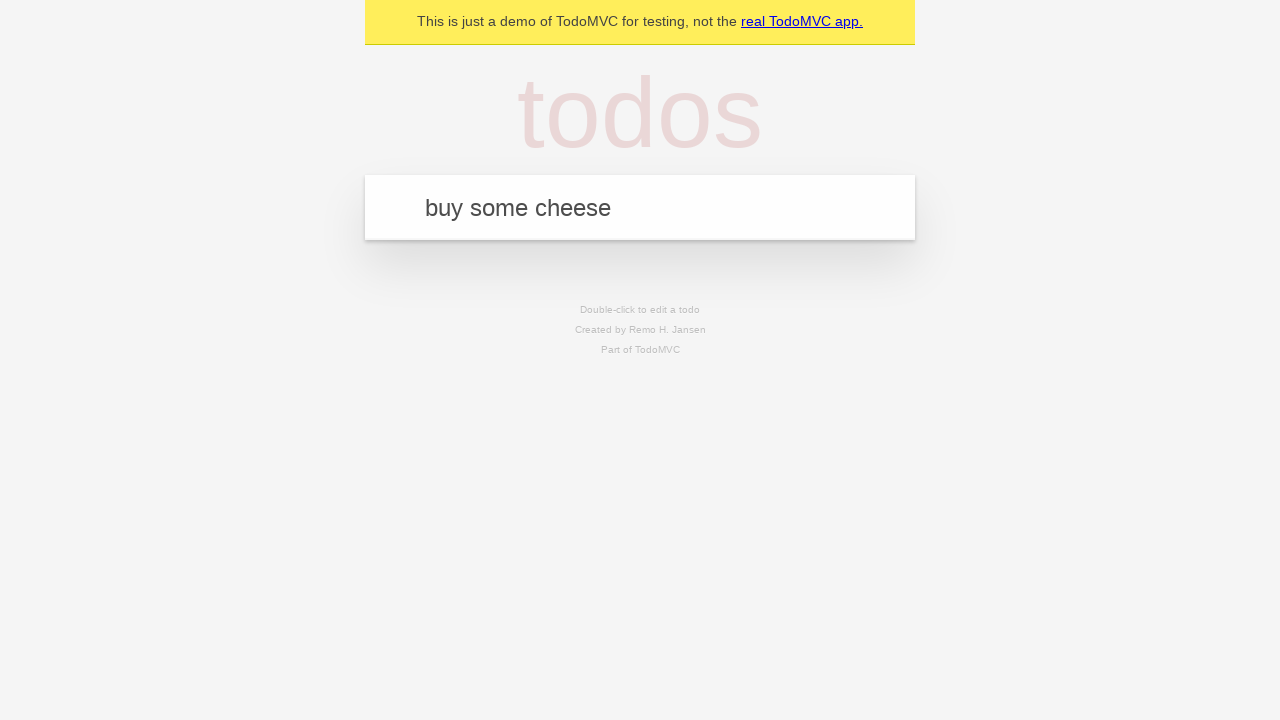

Pressed Enter to create todo 'buy some cheese' on internal:attr=[placeholder="What needs to be done?"i]
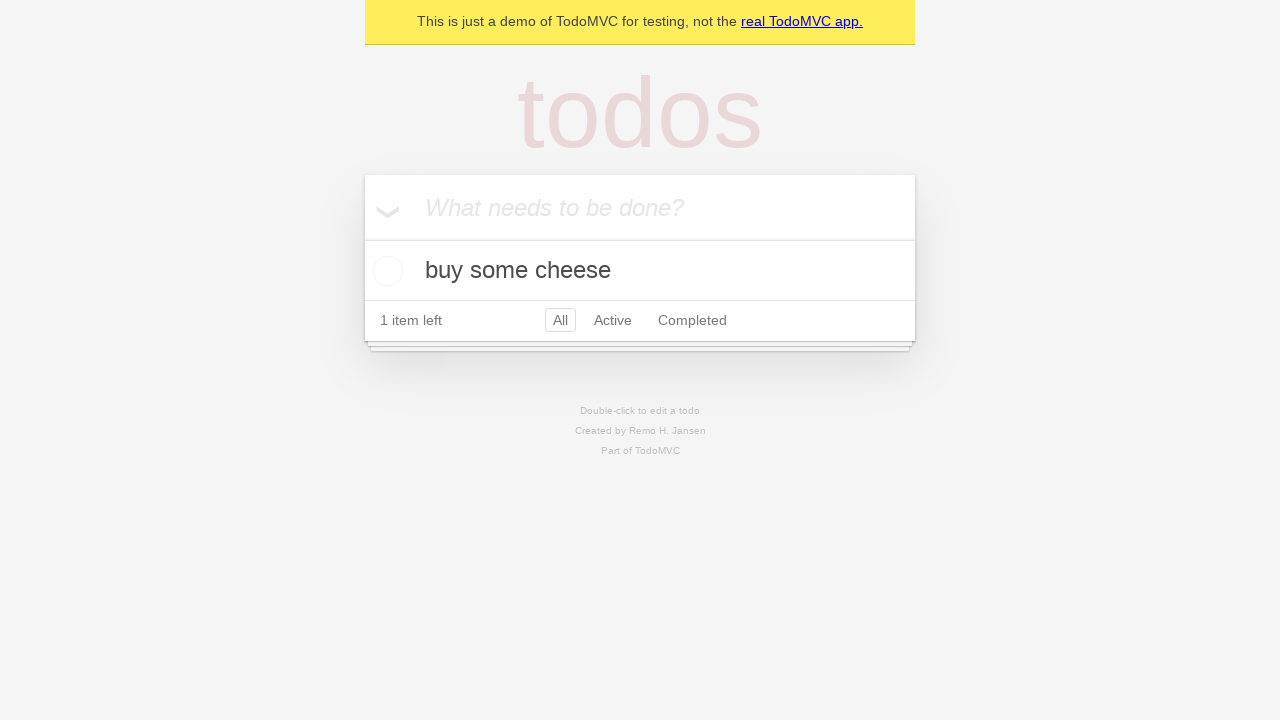

Filled new todo input with 'feed the cat' on internal:attr=[placeholder="What needs to be done?"i]
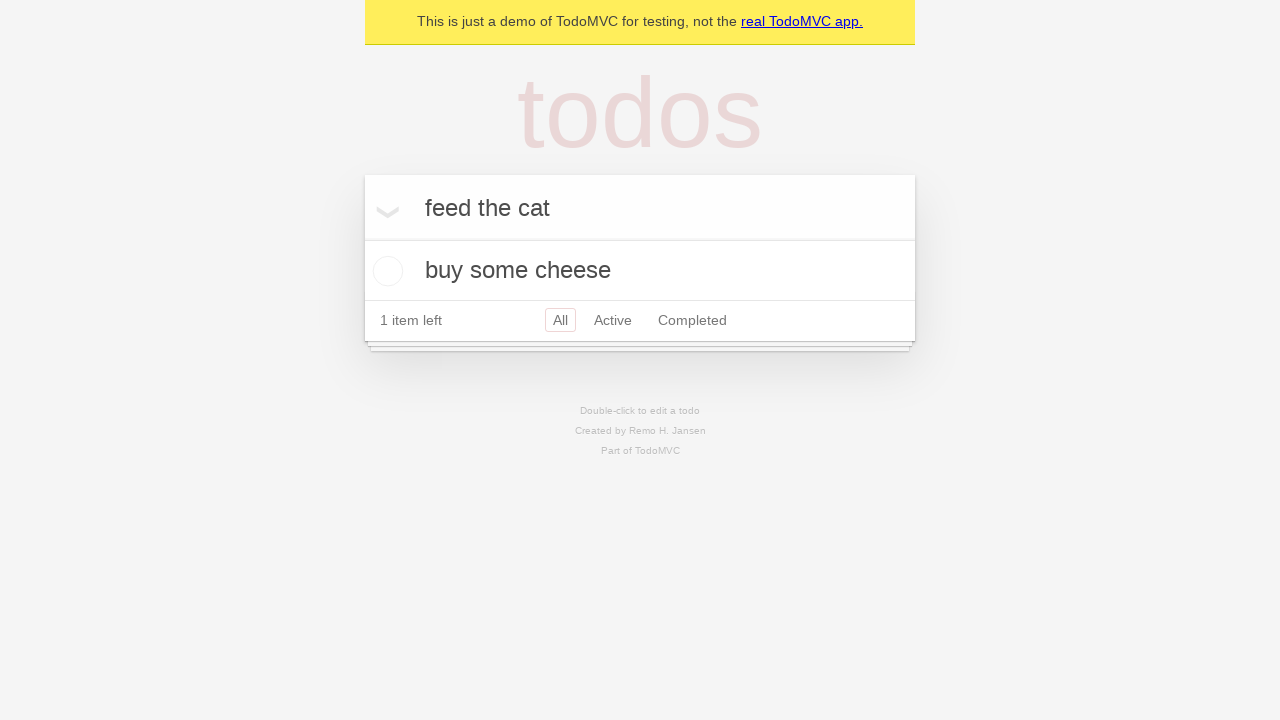

Pressed Enter to create todo 'feed the cat' on internal:attr=[placeholder="What needs to be done?"i]
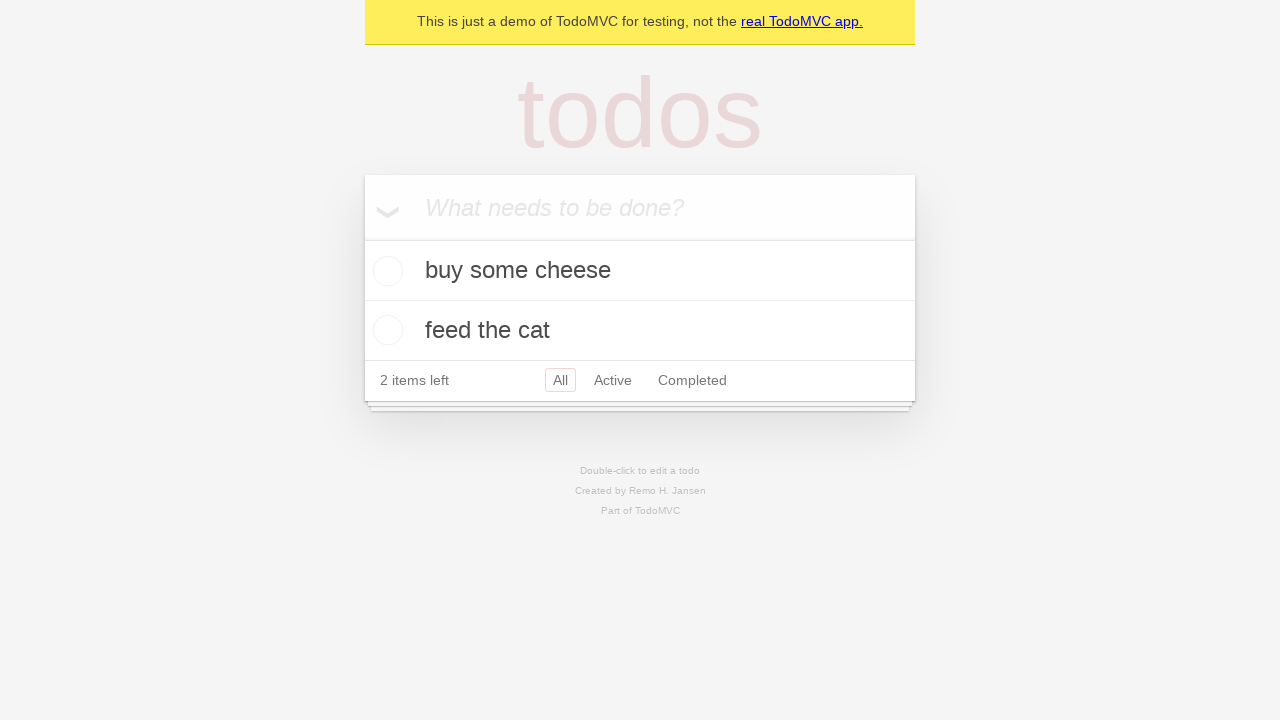

Filled new todo input with 'book a doctors appointment' on internal:attr=[placeholder="What needs to be done?"i]
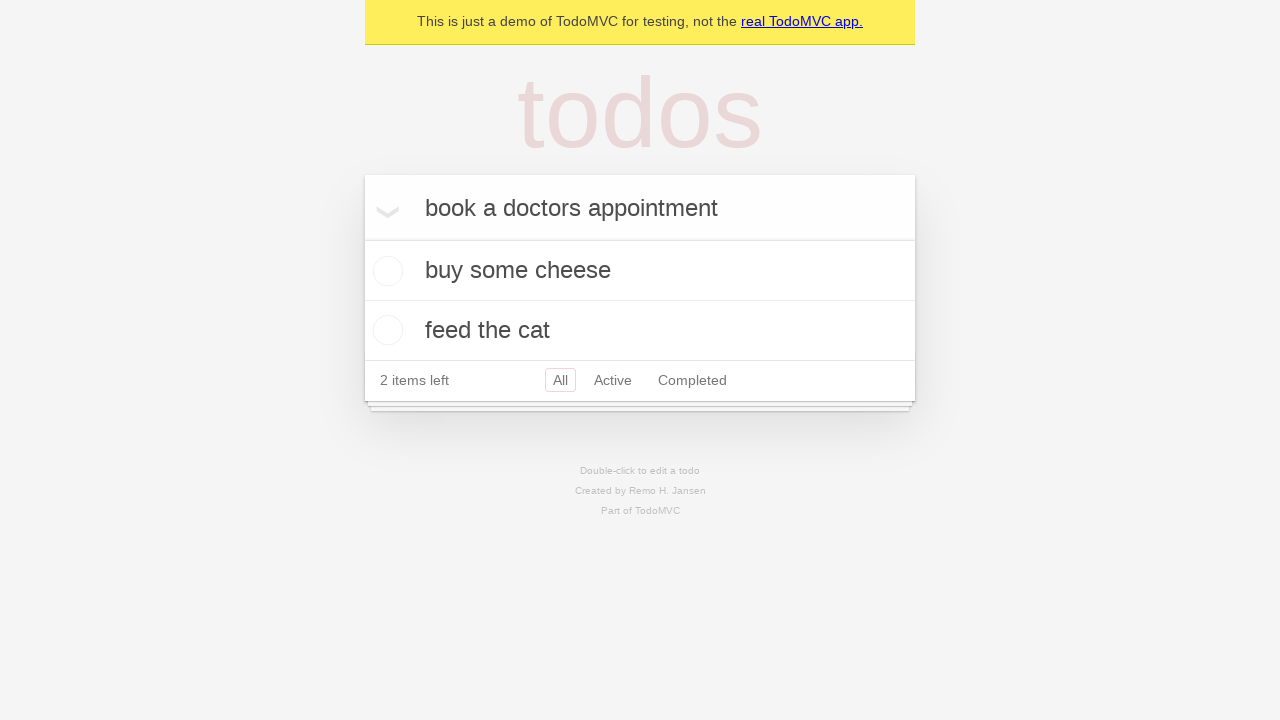

Pressed Enter to create todo 'book a doctors appointment' on internal:attr=[placeholder="What needs to be done?"i]
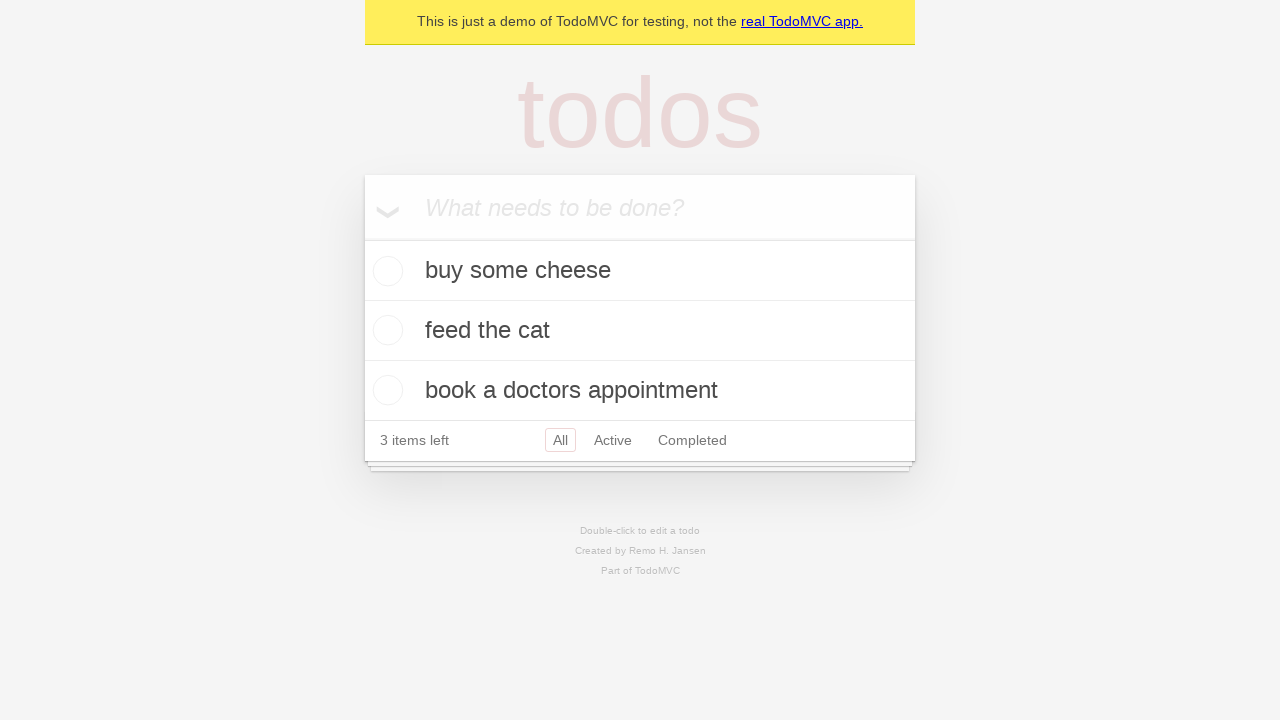

All three todo items loaded
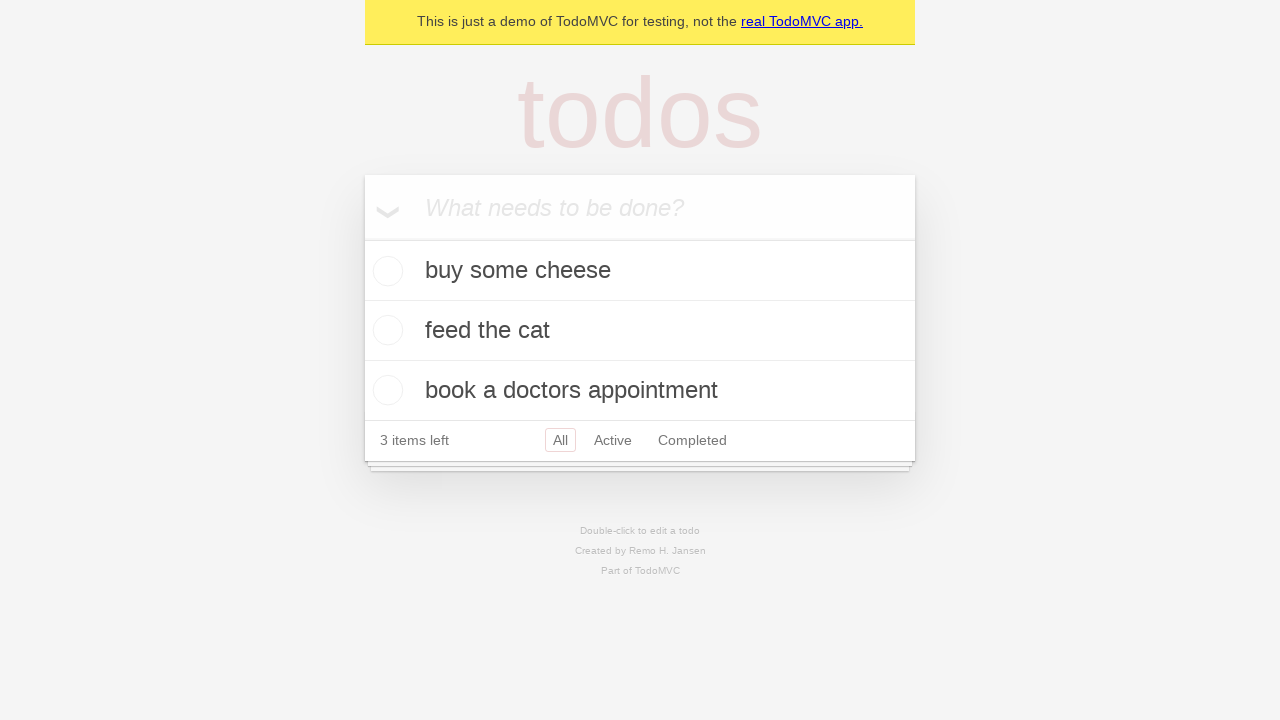

Located all todo items
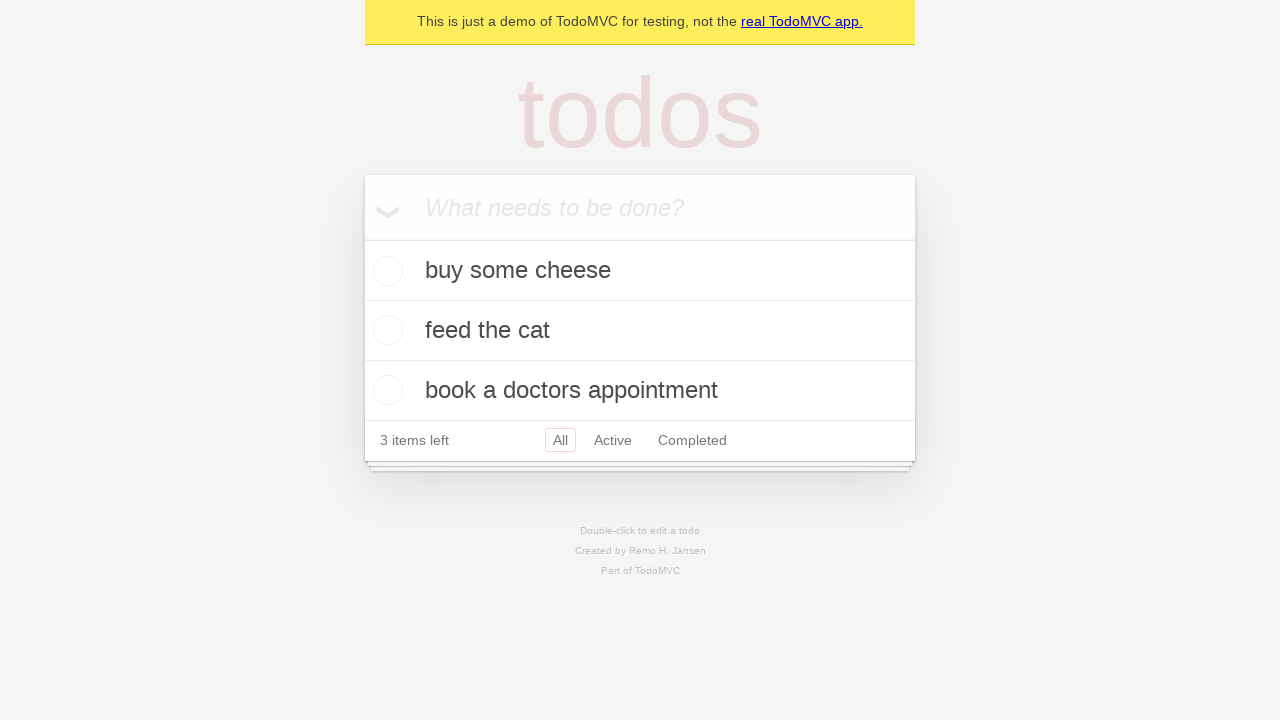

Selected second todo item 'feed the cat'
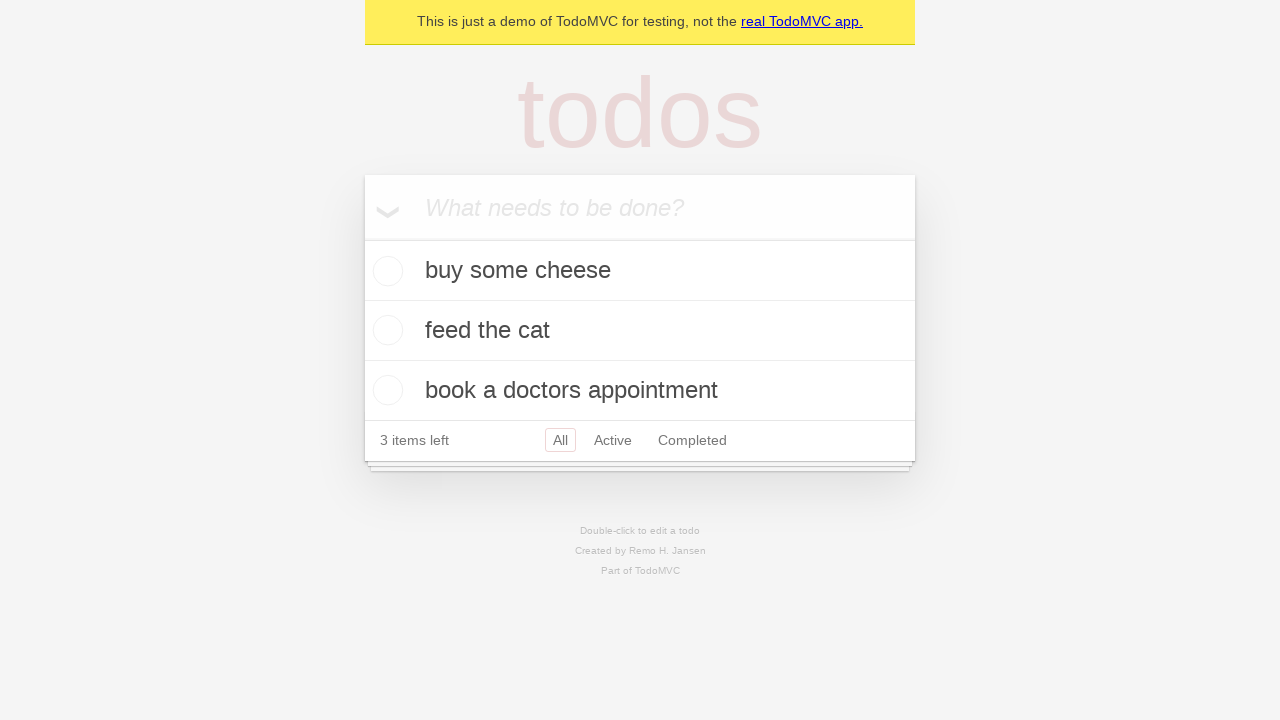

Double-clicked second todo item to enter edit mode at (640, 331) on internal:testid=[data-testid="todo-item"s] >> nth=1
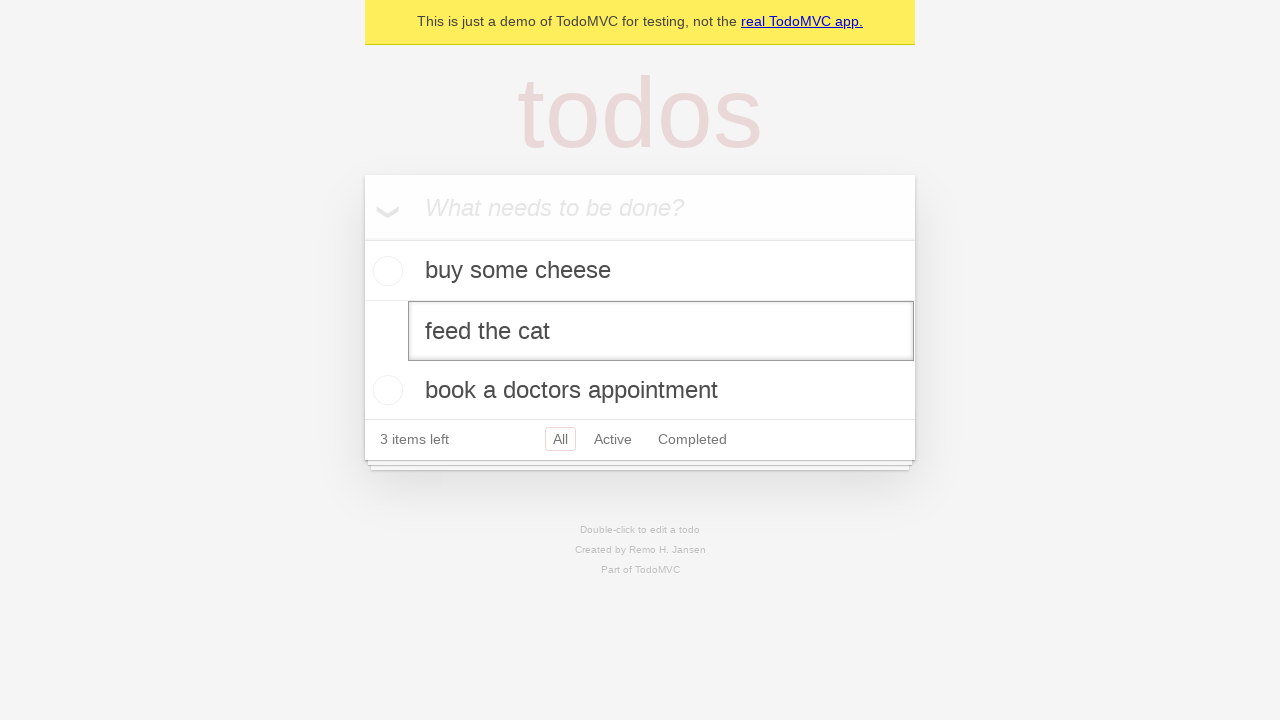

Changed todo text to 'buy some sausages' on internal:testid=[data-testid="todo-item"s] >> nth=1 >> internal:role=textbox[nam
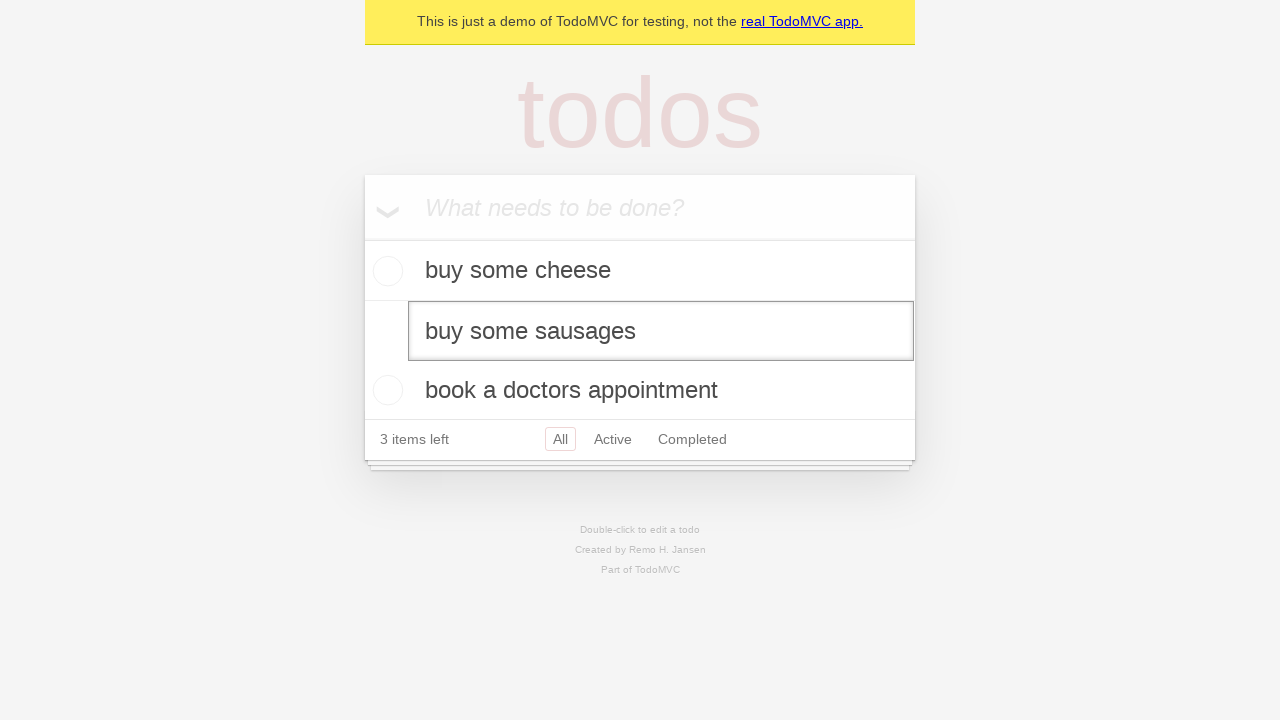

Pressed Enter to confirm todo edit on internal:testid=[data-testid="todo-item"s] >> nth=1 >> internal:role=textbox[nam
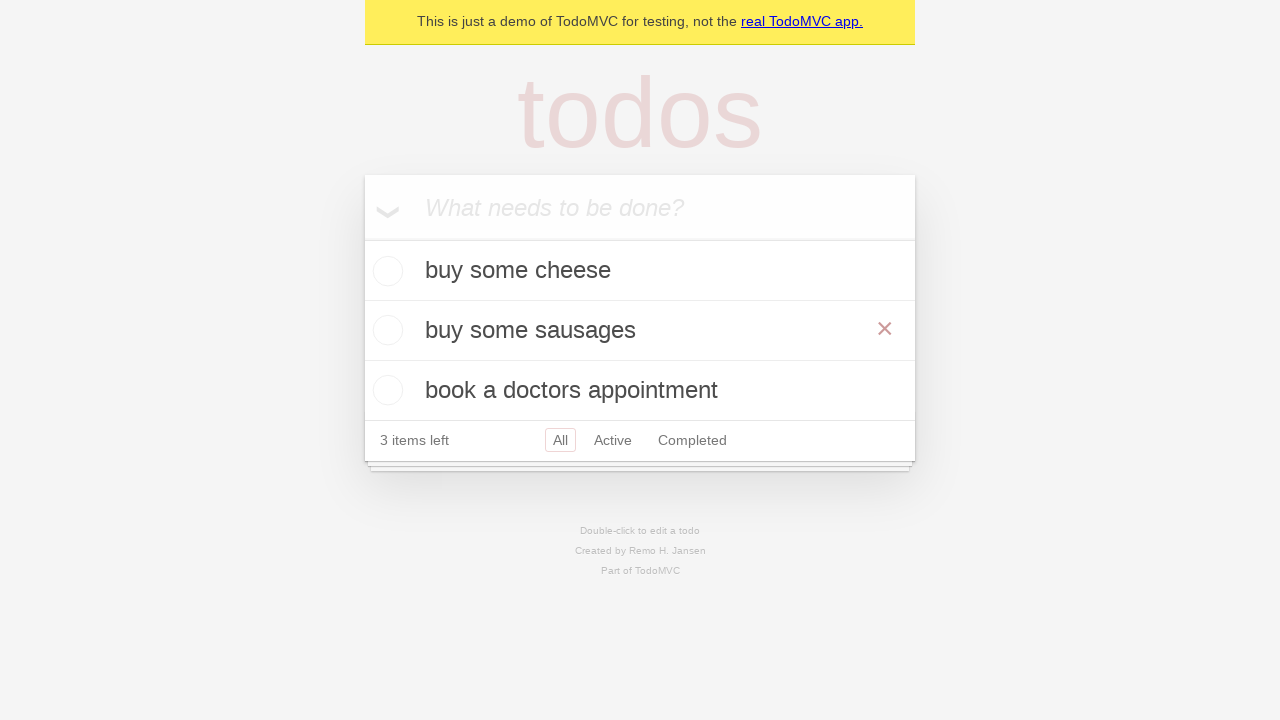

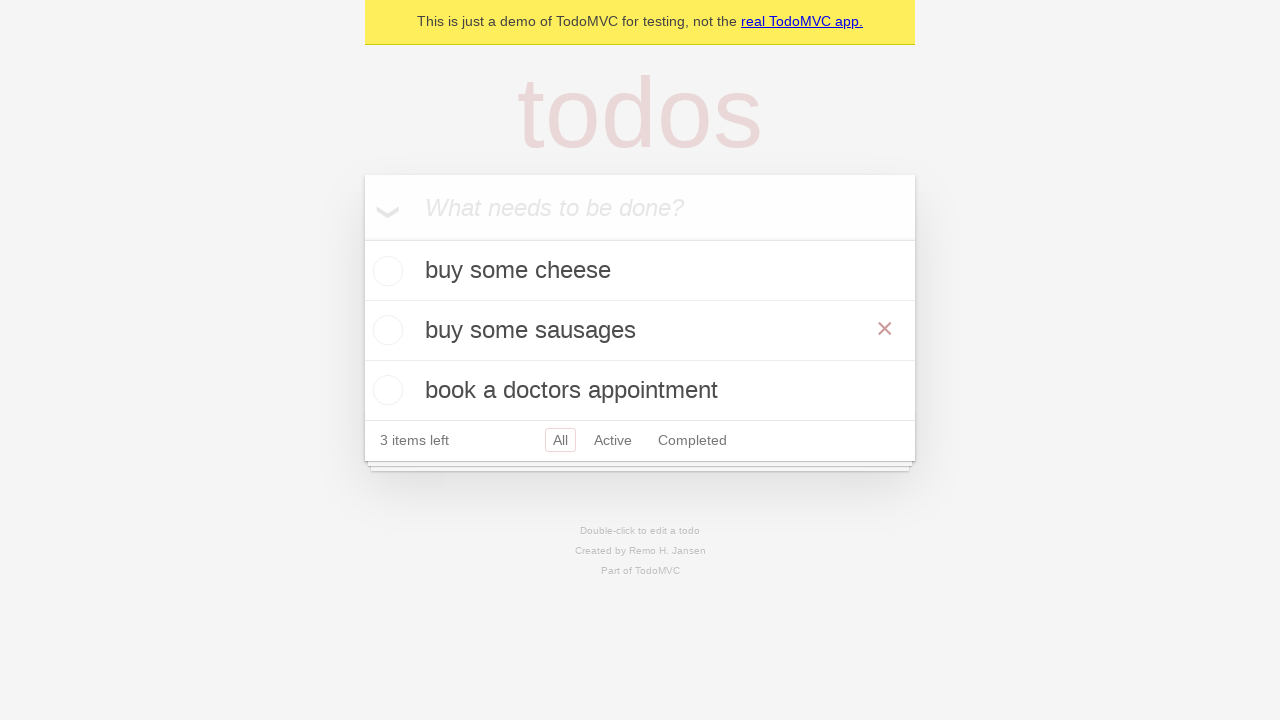